Fills out a sign-up form with first name, last name, and email, then submits it

Starting URL: https://secure-retreat-92358.herokuapp.com/

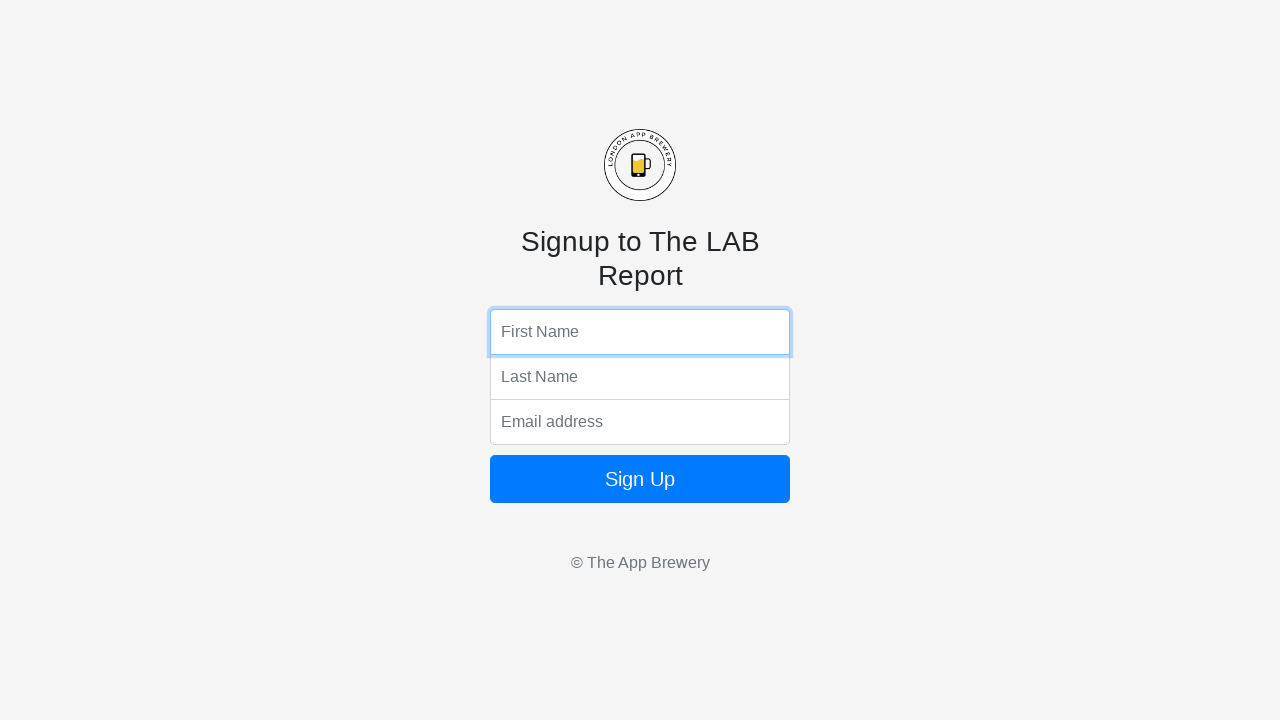

Filled first name field with 'John' on input[name='fName']
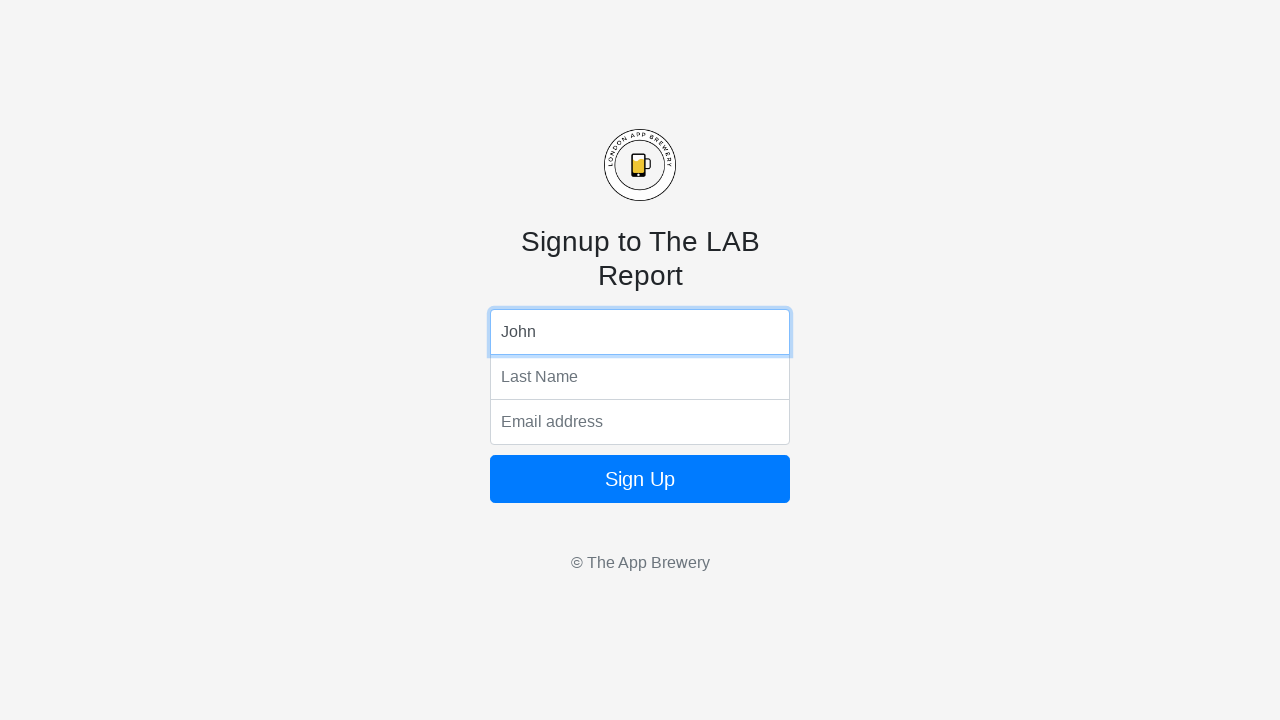

Filled last name field with 'Smith' on input[name='lName']
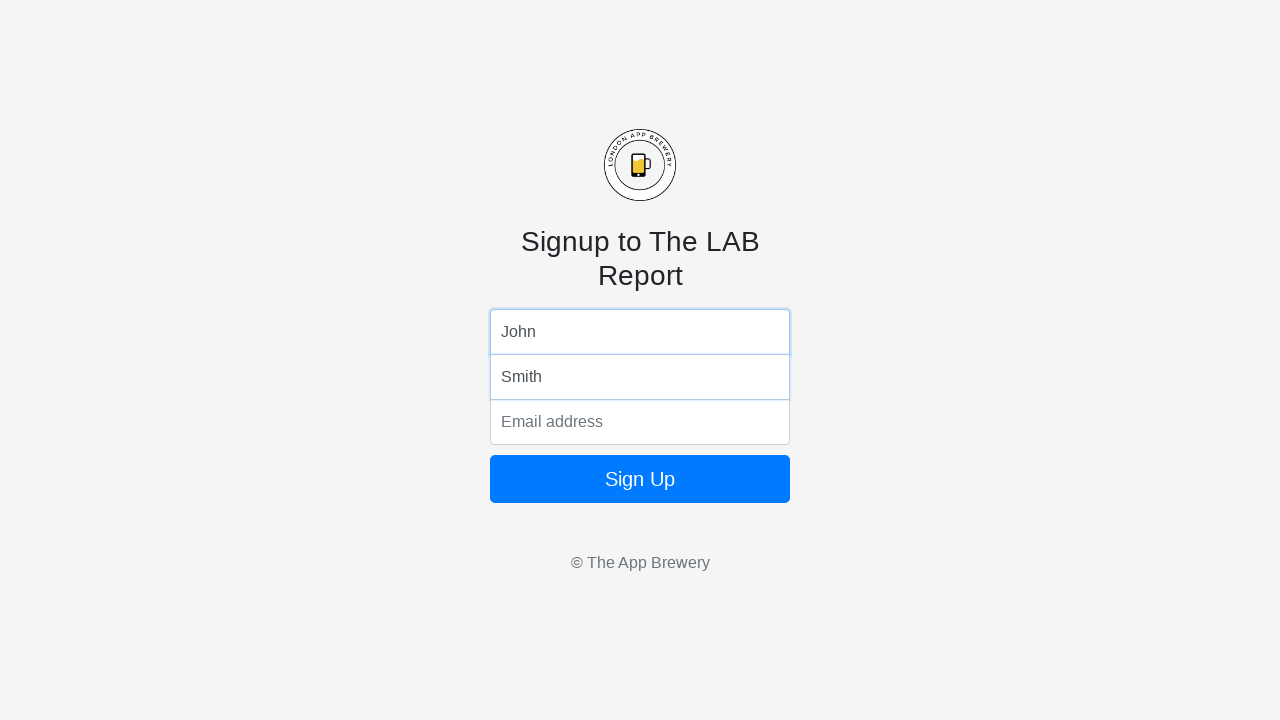

Filled email field with 'john.smith@example.com' on input[name='email']
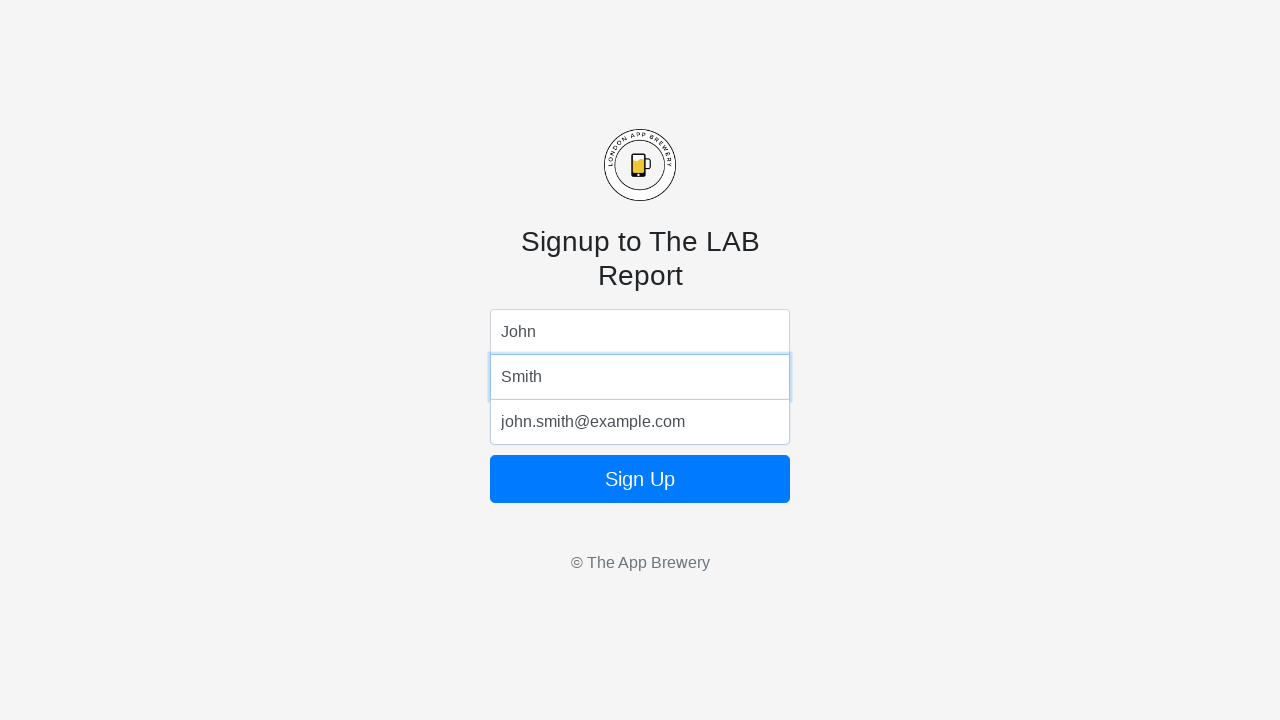

Clicked submit button to complete sign-up form at (640, 479) on form button
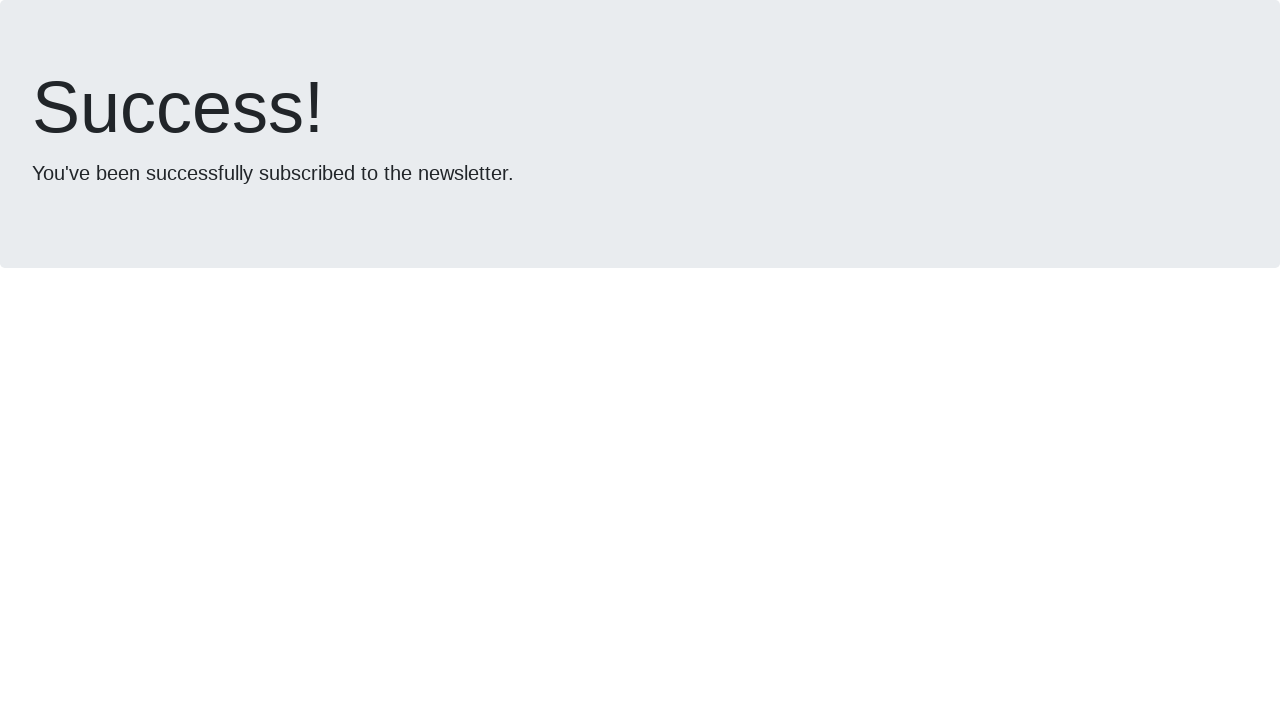

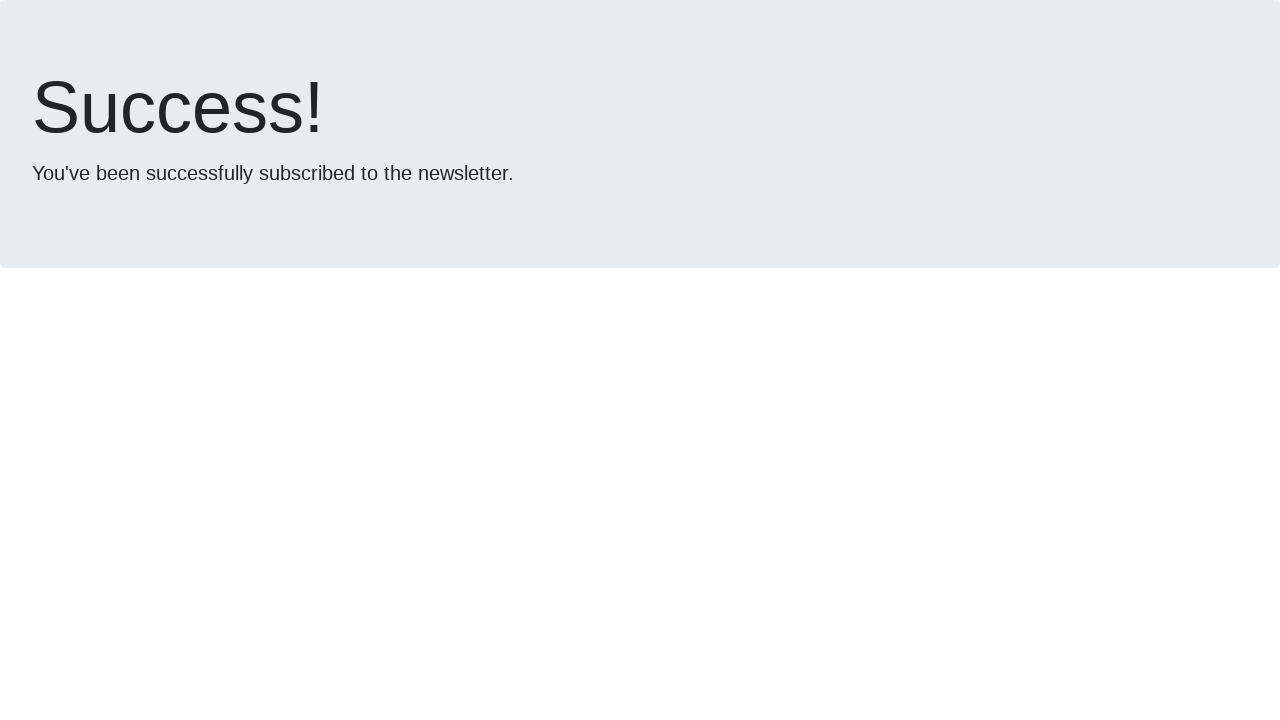